Tests the Guidelines About page by clicking through various links including "Learn more about Guidelines", "Guidelines FAQ", and "Guidelines Under Development", verifying navigation and page content.

Starting URL: https://www.aan.com/practice/guidelines

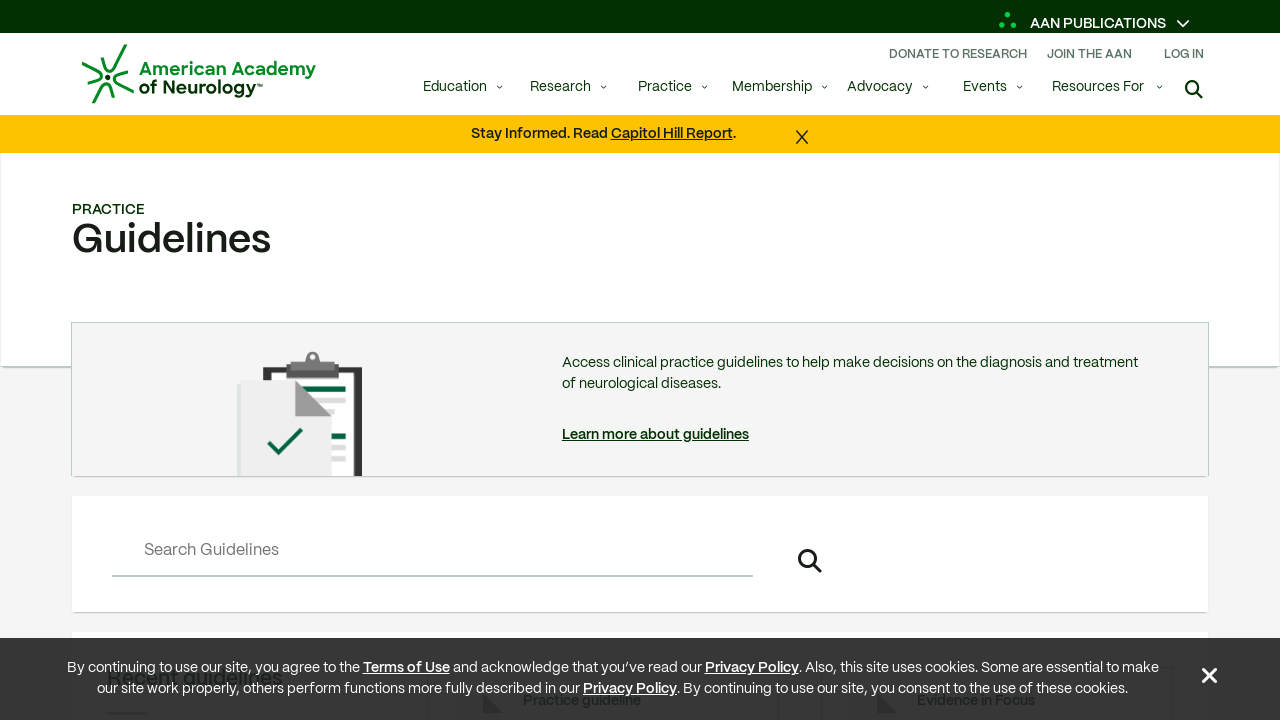

Clicked 'Learn more about Guidelines' link at (655, 435) on text=Learn more about Guidelines
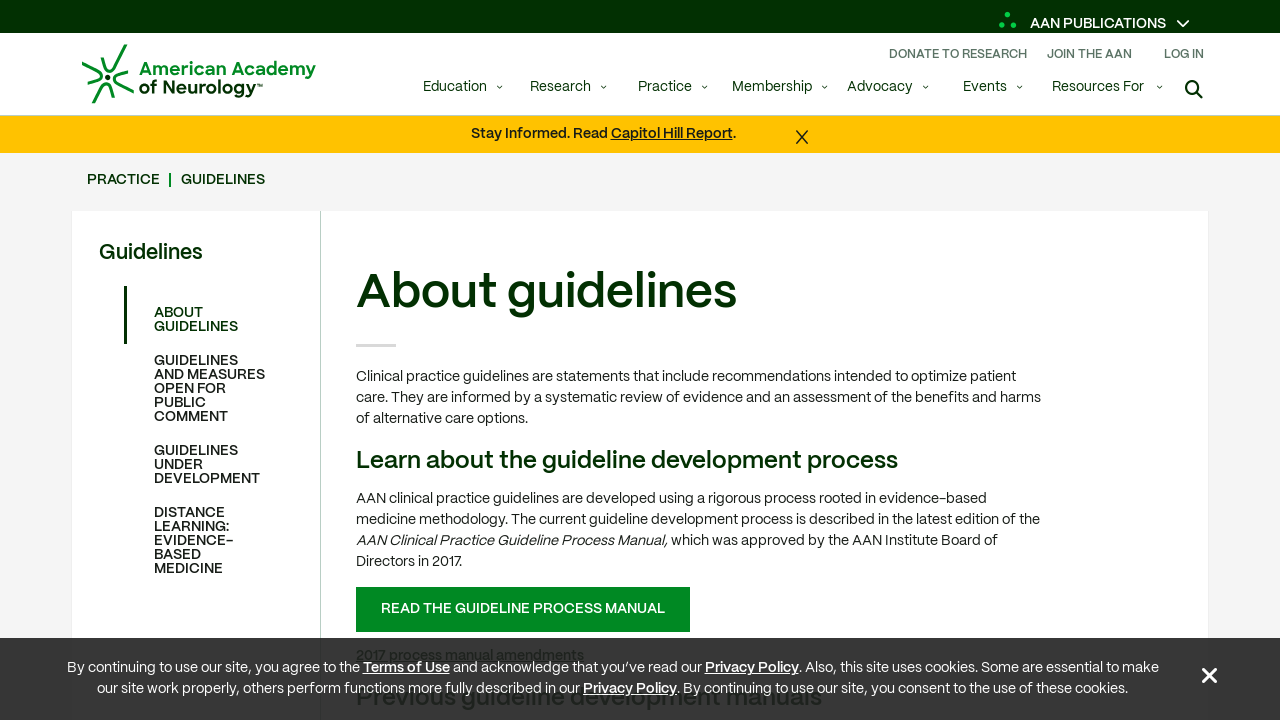

Navigated to what-are-clinical-practice-guidelines page
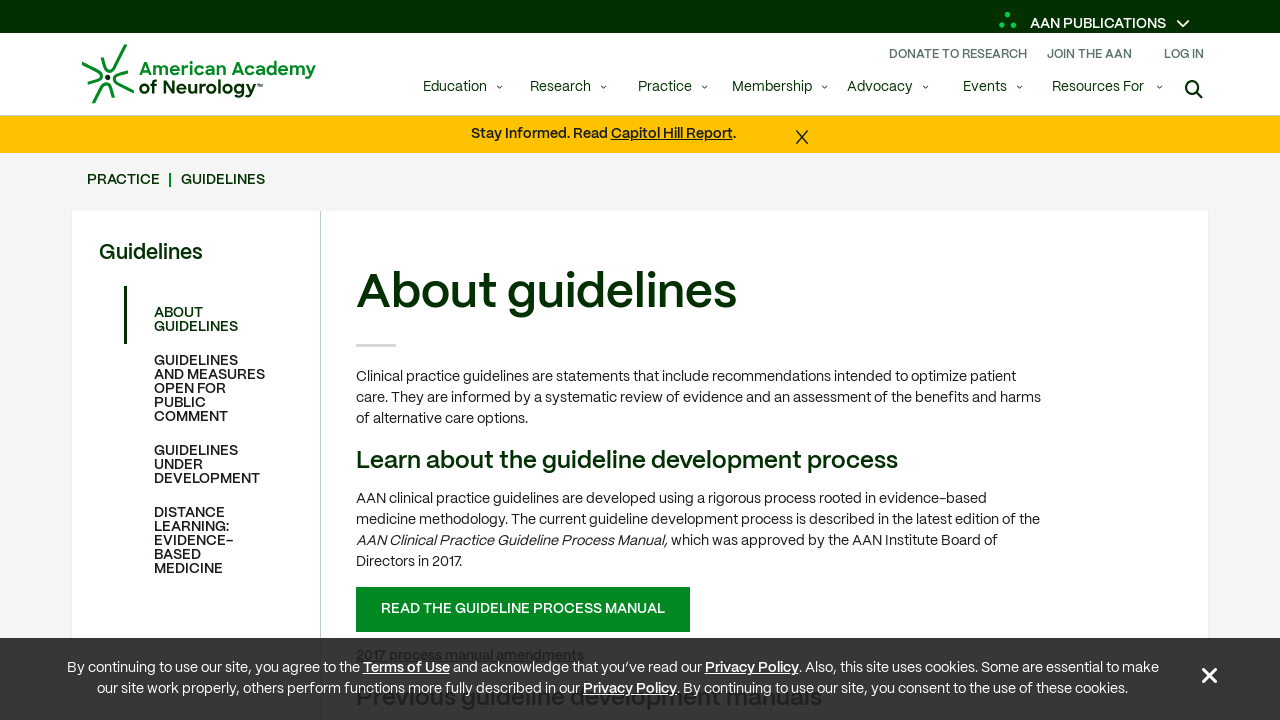

Clicked 'Guidelines FAQ' section at (690, 361) on text=Guidelines FAQ
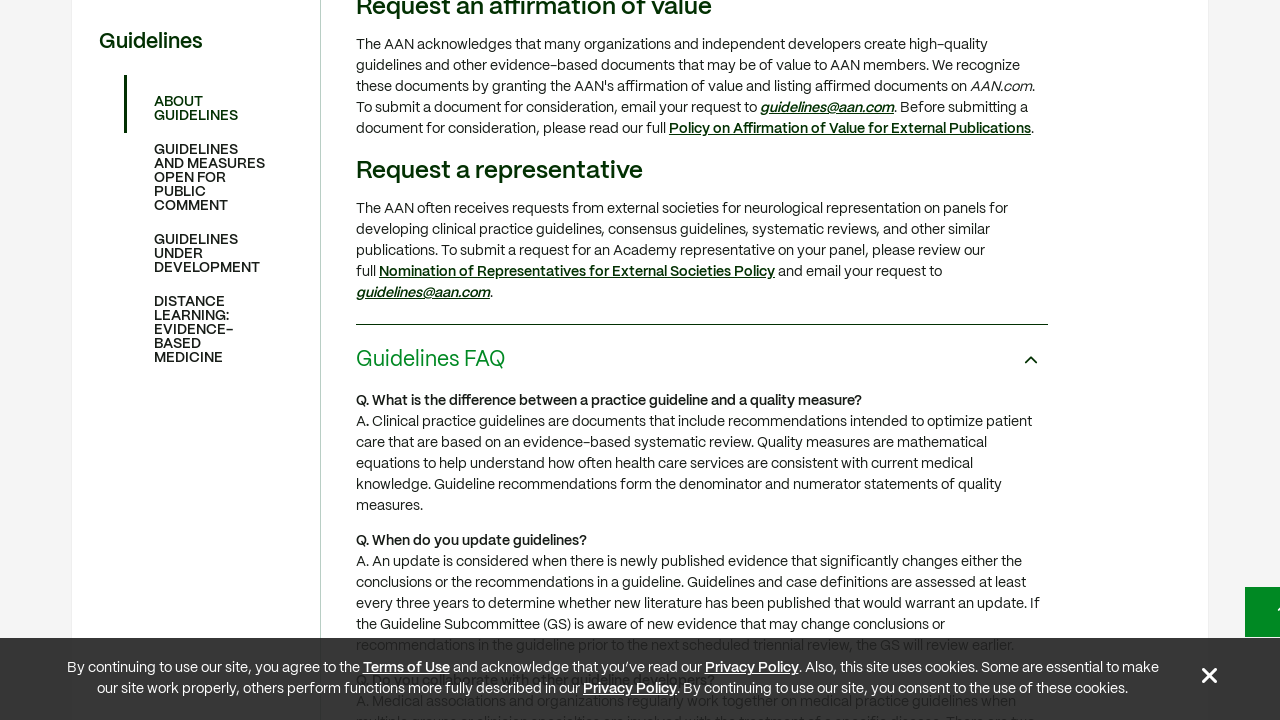

Clicked 'Guidelines Under Development' link at (212, 254) on text=Guidelines Under Development
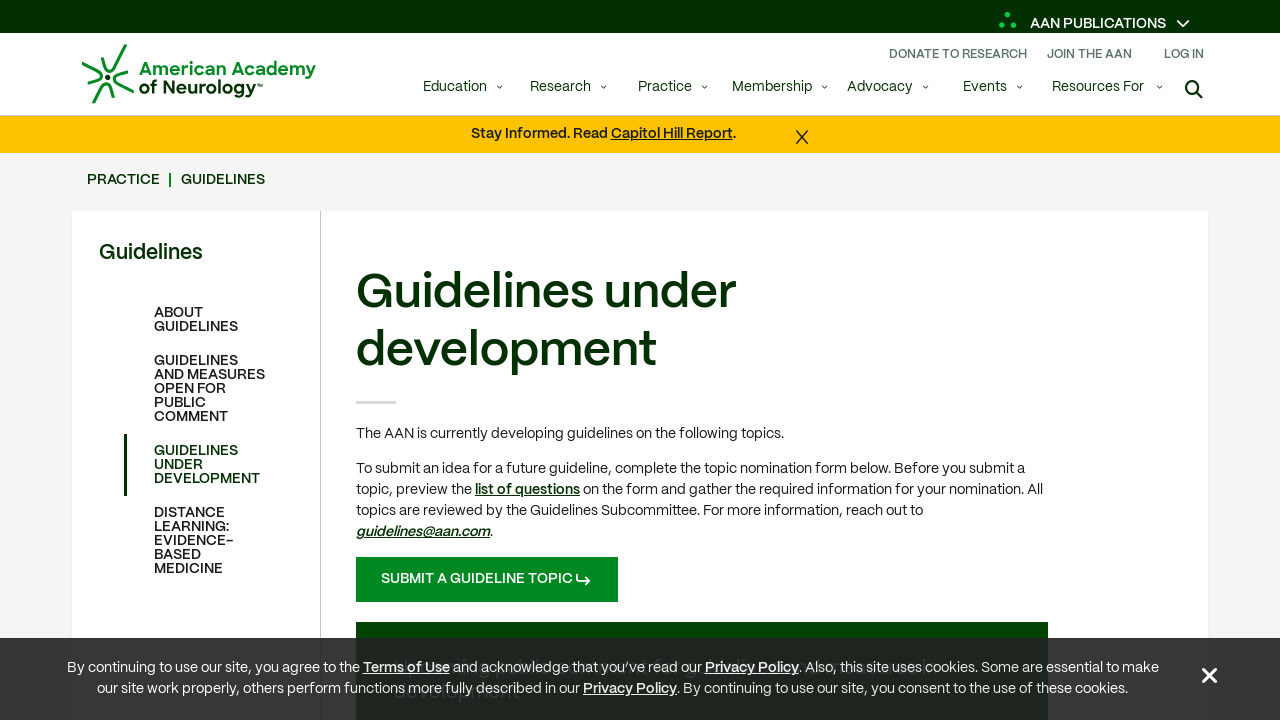

Navigated to guidelines-under-development page
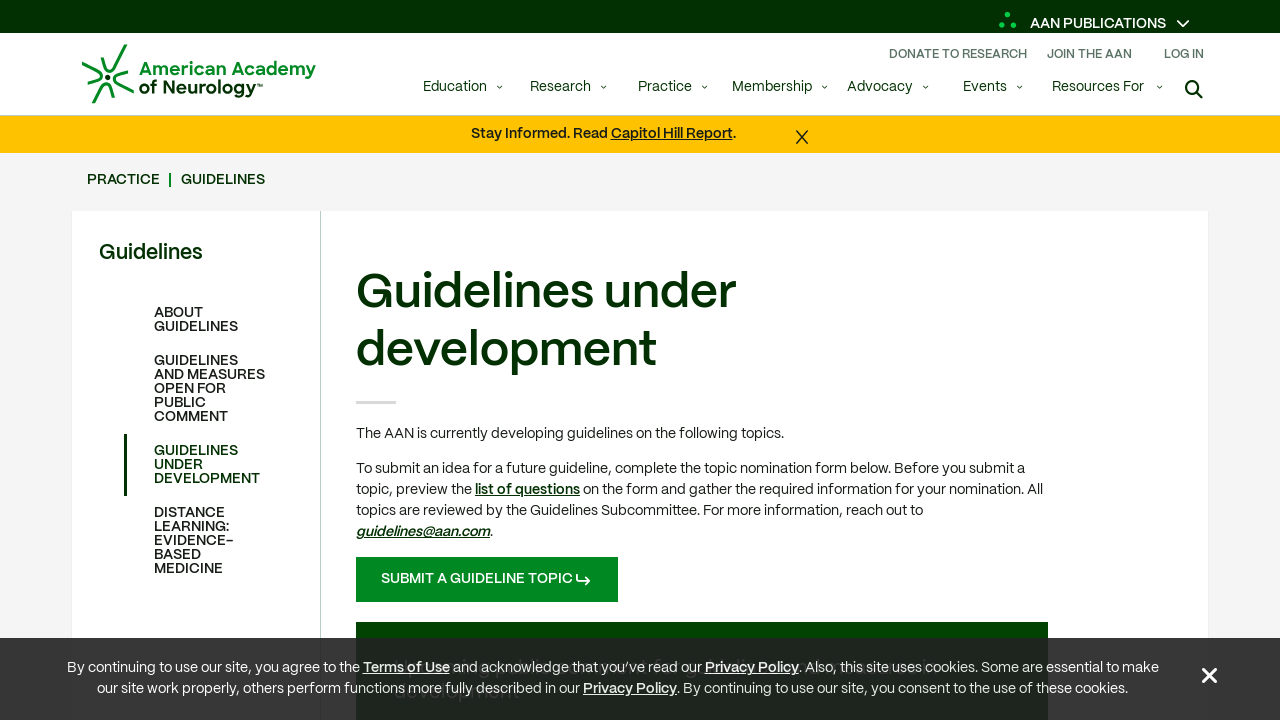

Guidelines Under Development heading is visible on page
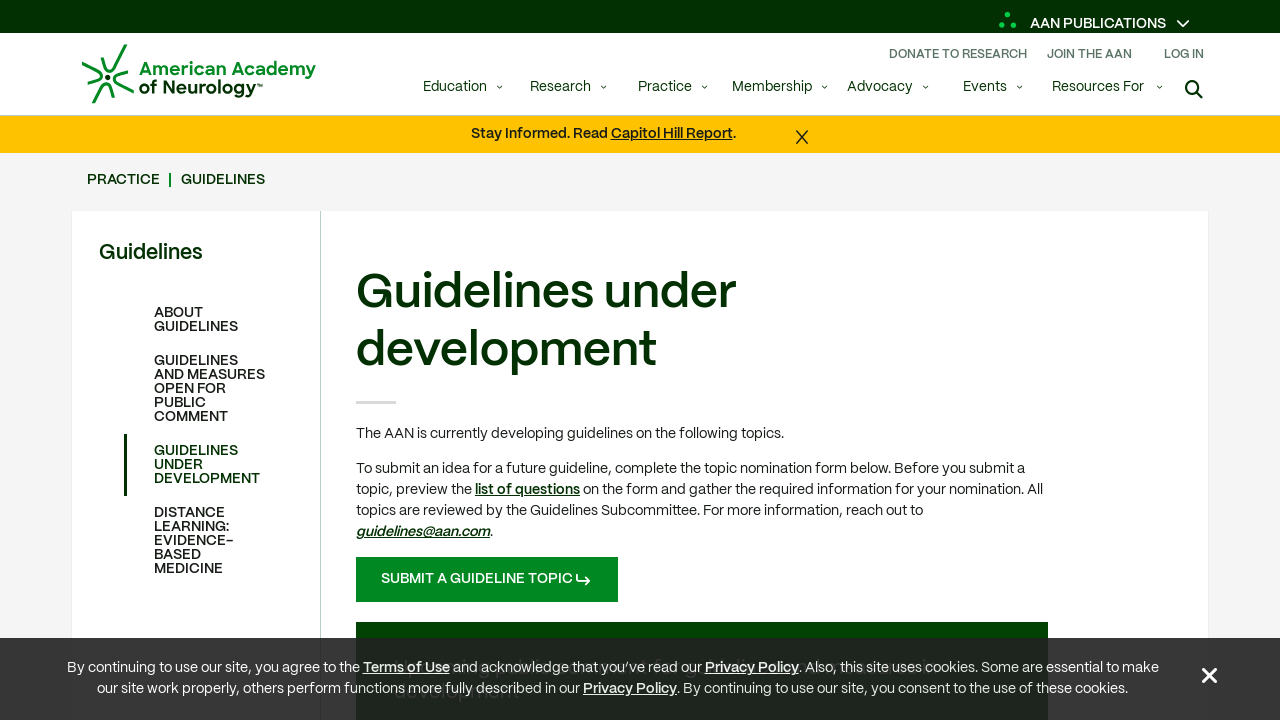

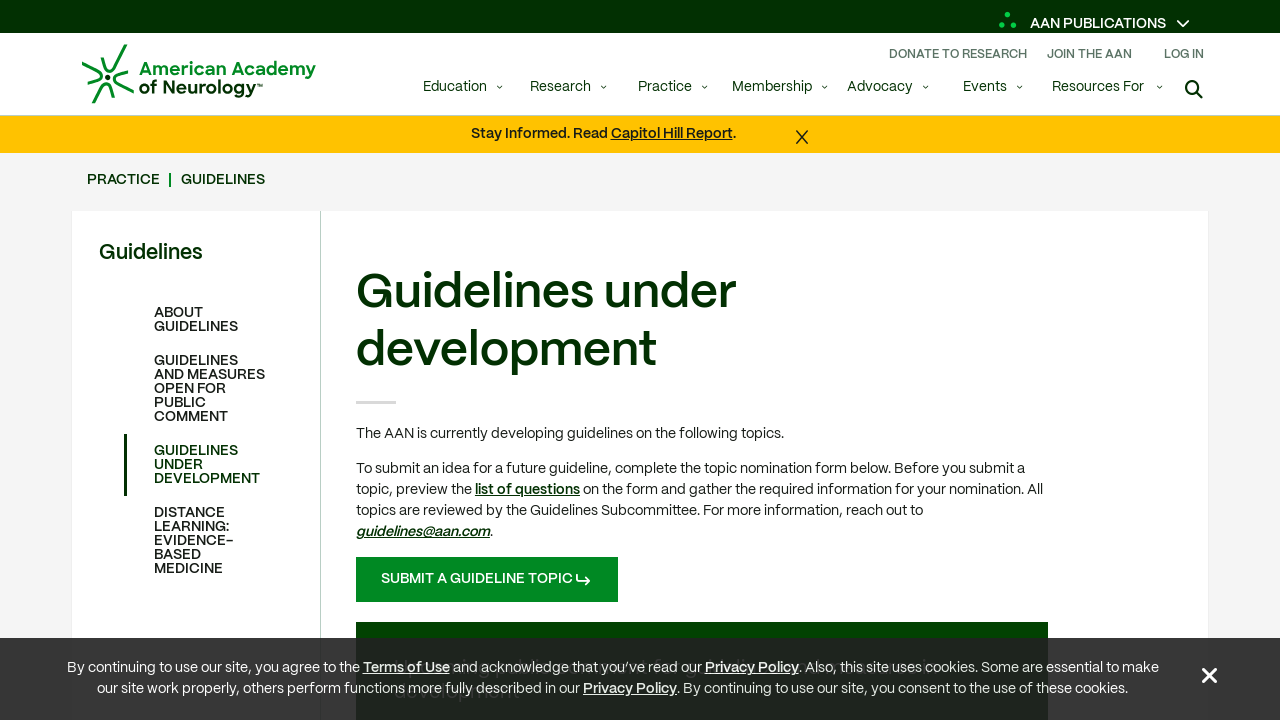